Tests that entered text is trimmed when saving an edited todo

Starting URL: https://demo.playwright.dev/todomvc

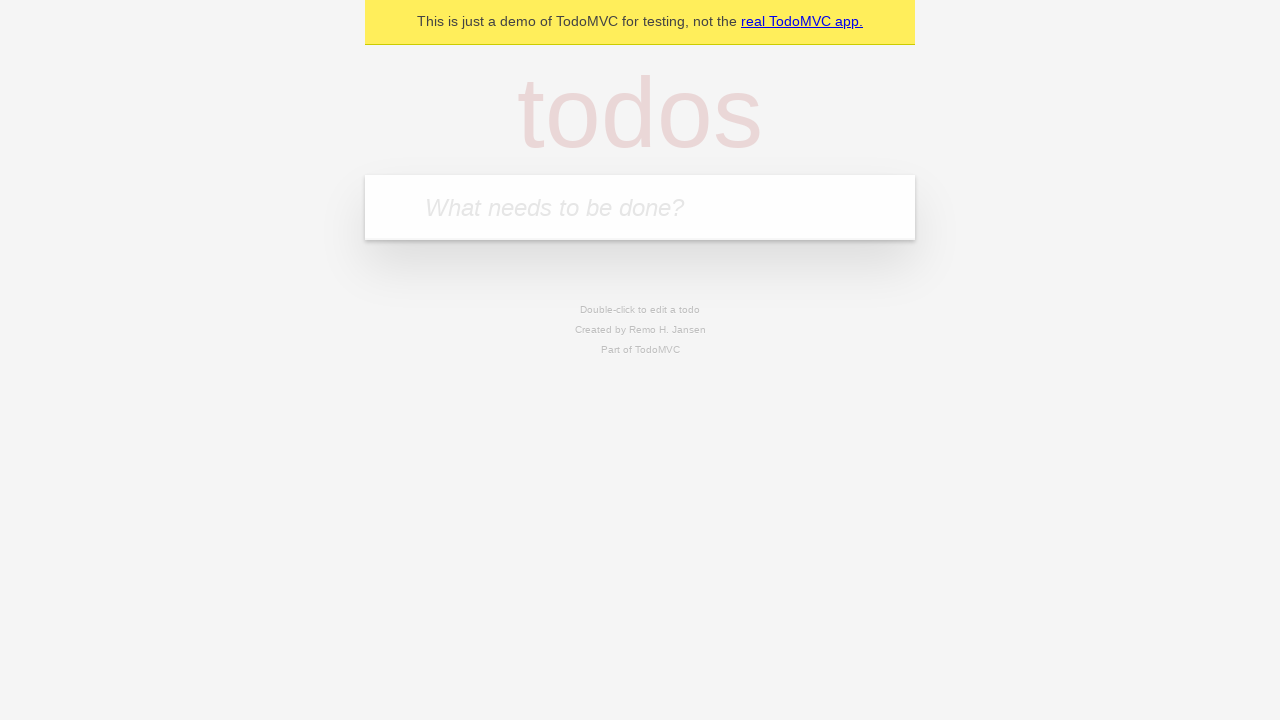

Filled new todo input with 'buy some cheese' on internal:attr=[placeholder="What needs to be done?"i]
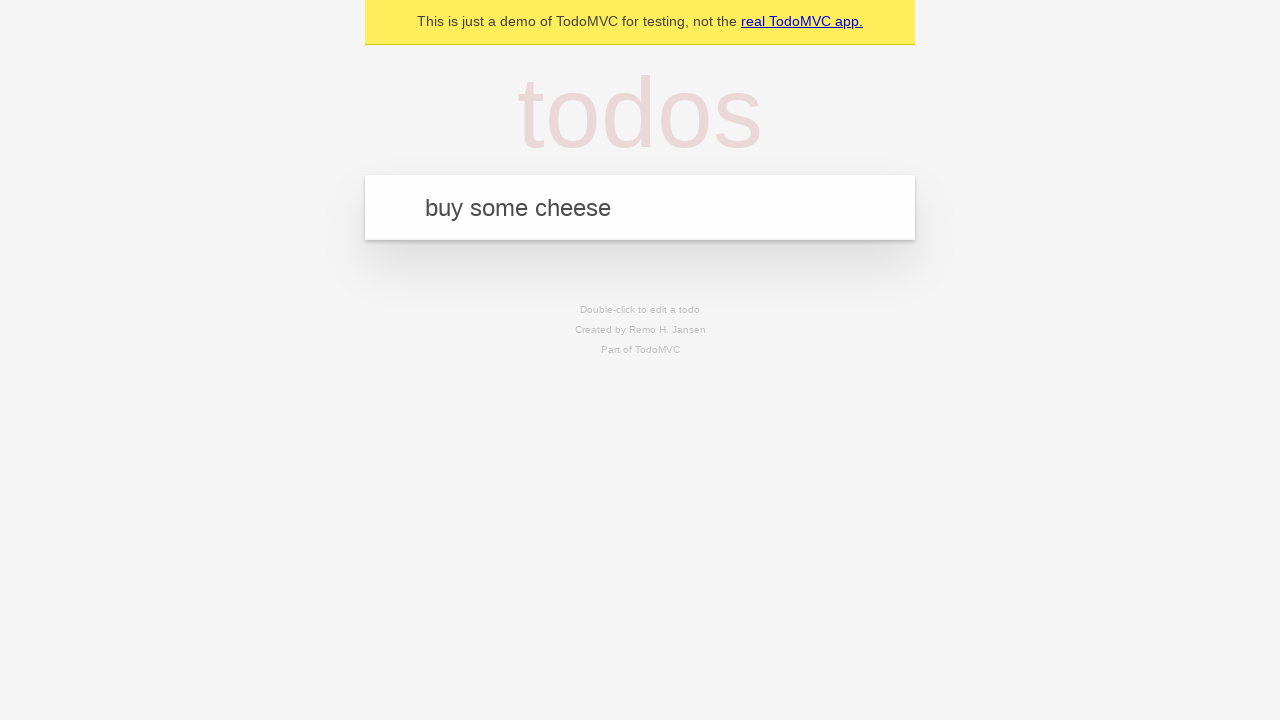

Pressed Enter to create todo 'buy some cheese' on internal:attr=[placeholder="What needs to be done?"i]
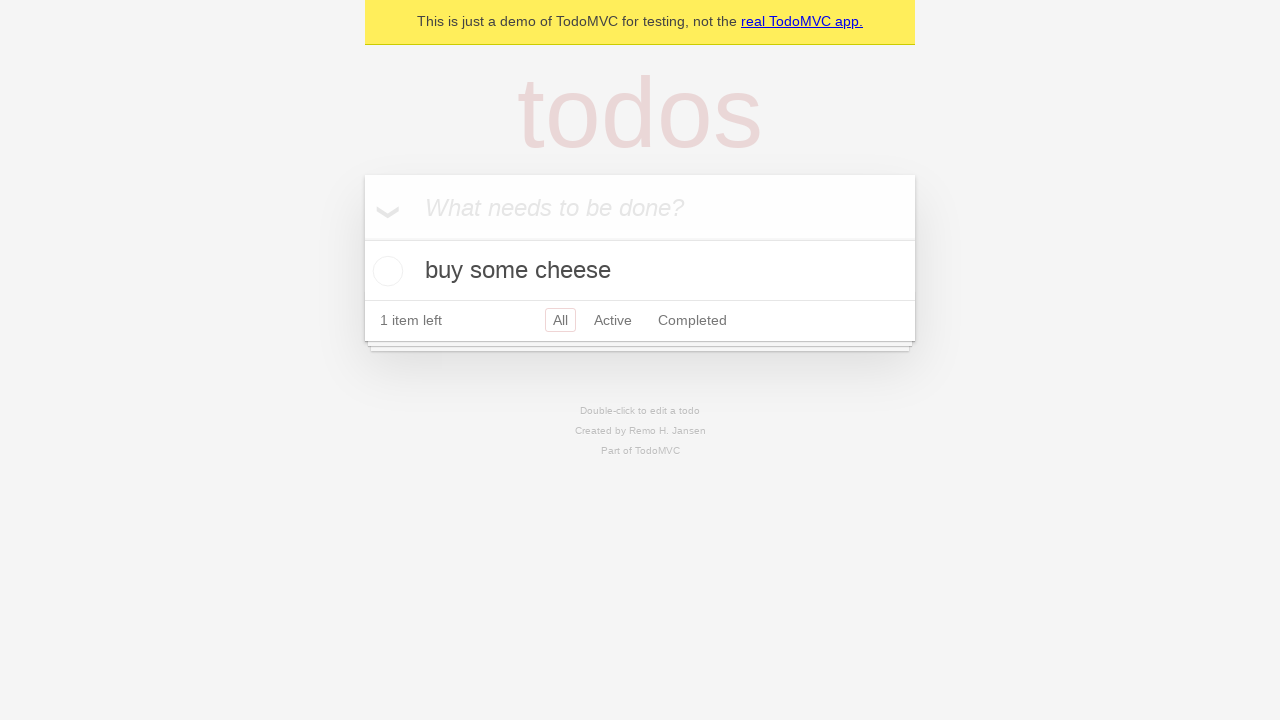

Filled new todo input with 'feed the cat' on internal:attr=[placeholder="What needs to be done?"i]
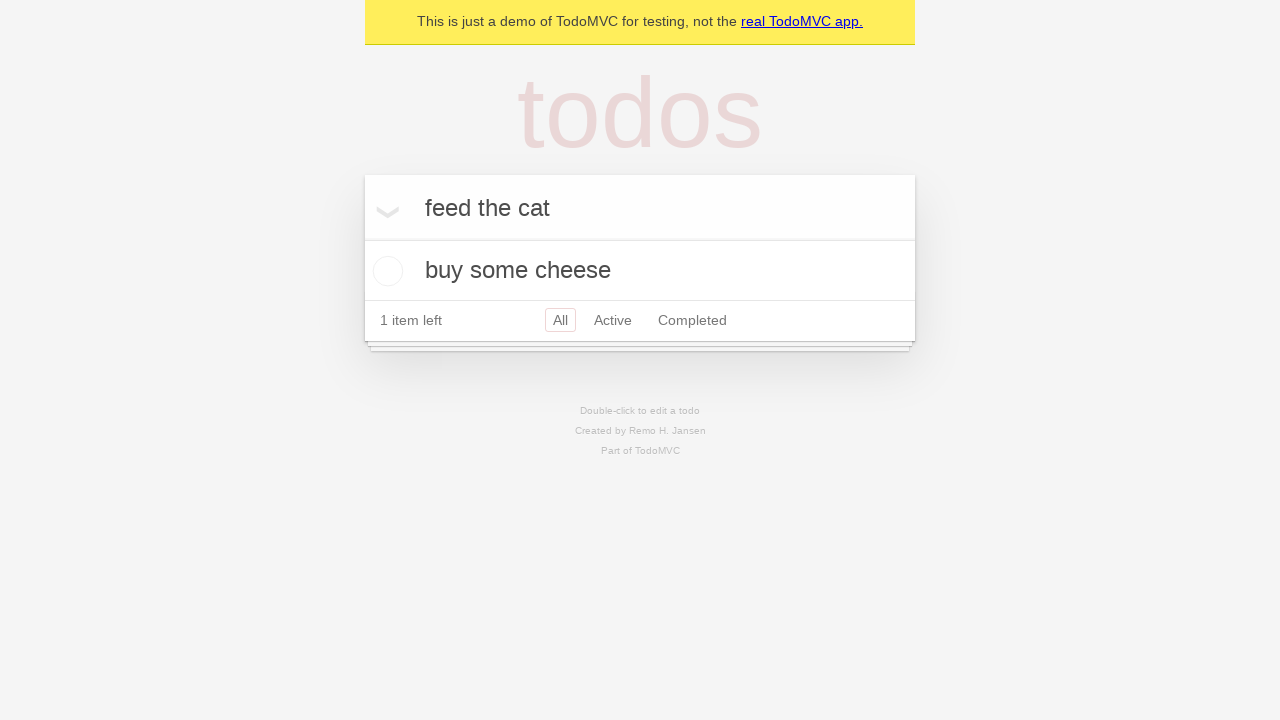

Pressed Enter to create todo 'feed the cat' on internal:attr=[placeholder="What needs to be done?"i]
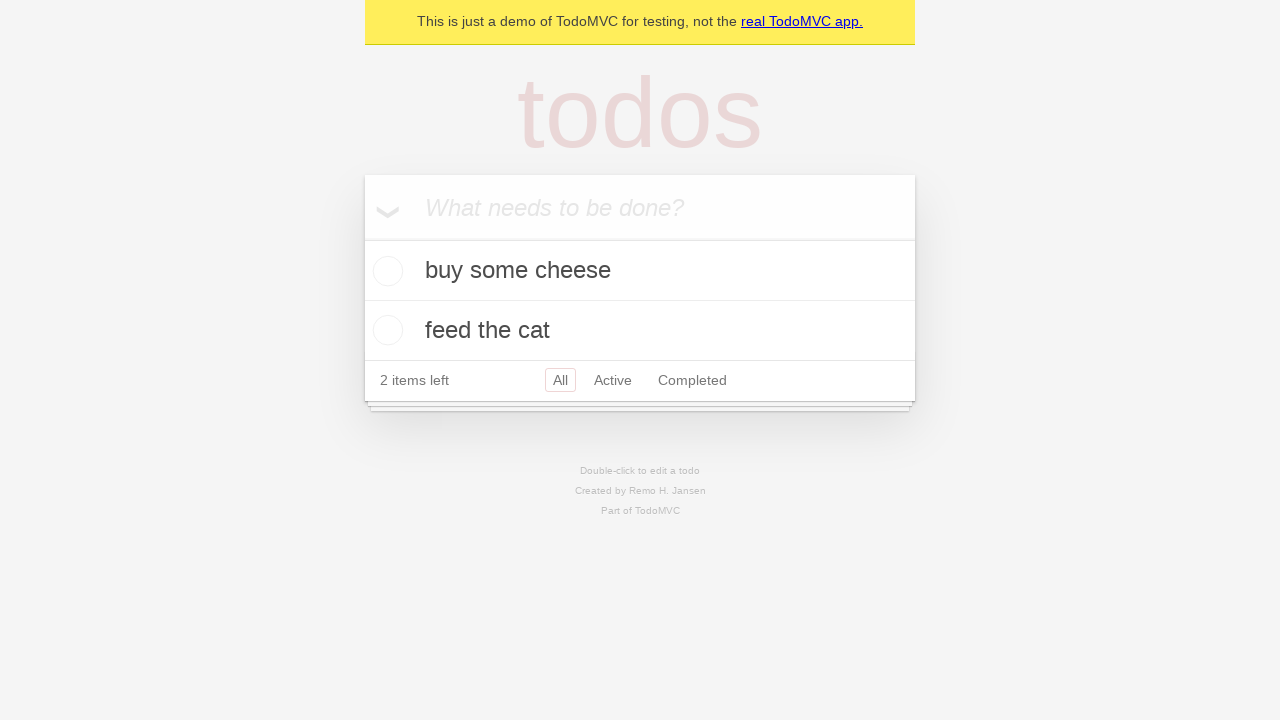

Filled new todo input with 'book a doctors appointment' on internal:attr=[placeholder="What needs to be done?"i]
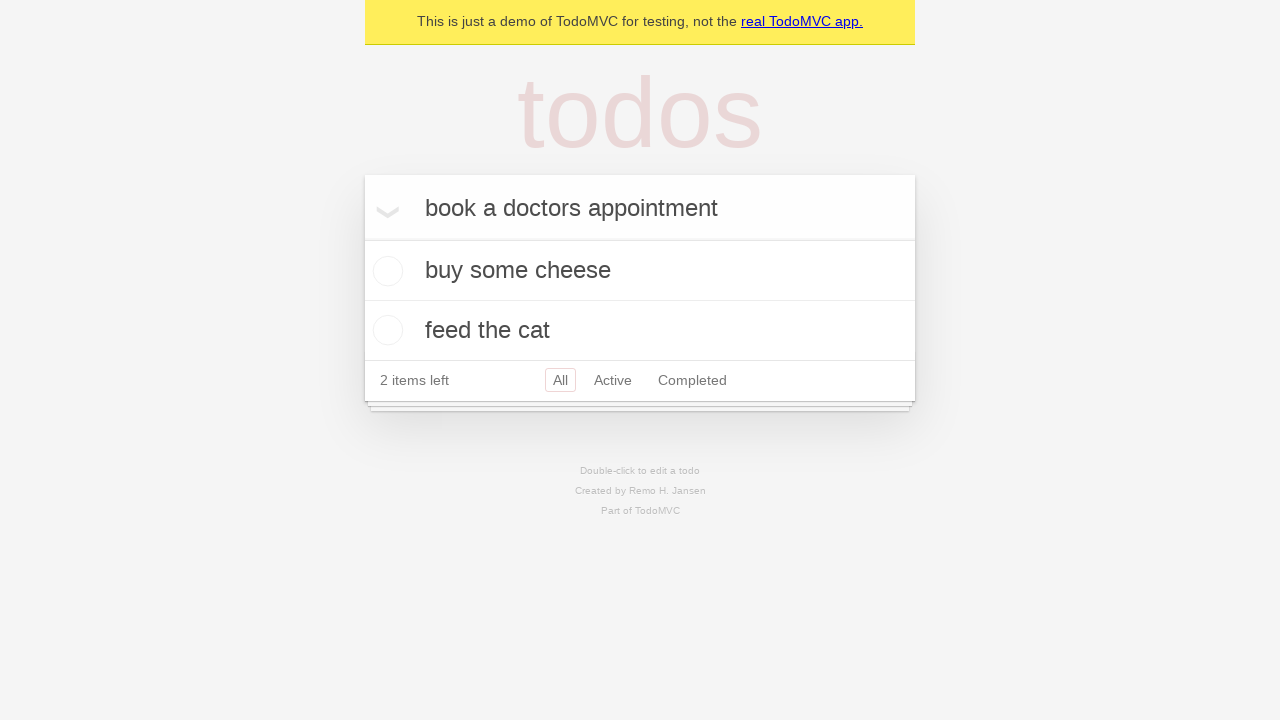

Pressed Enter to create todo 'book a doctors appointment' on internal:attr=[placeholder="What needs to be done?"i]
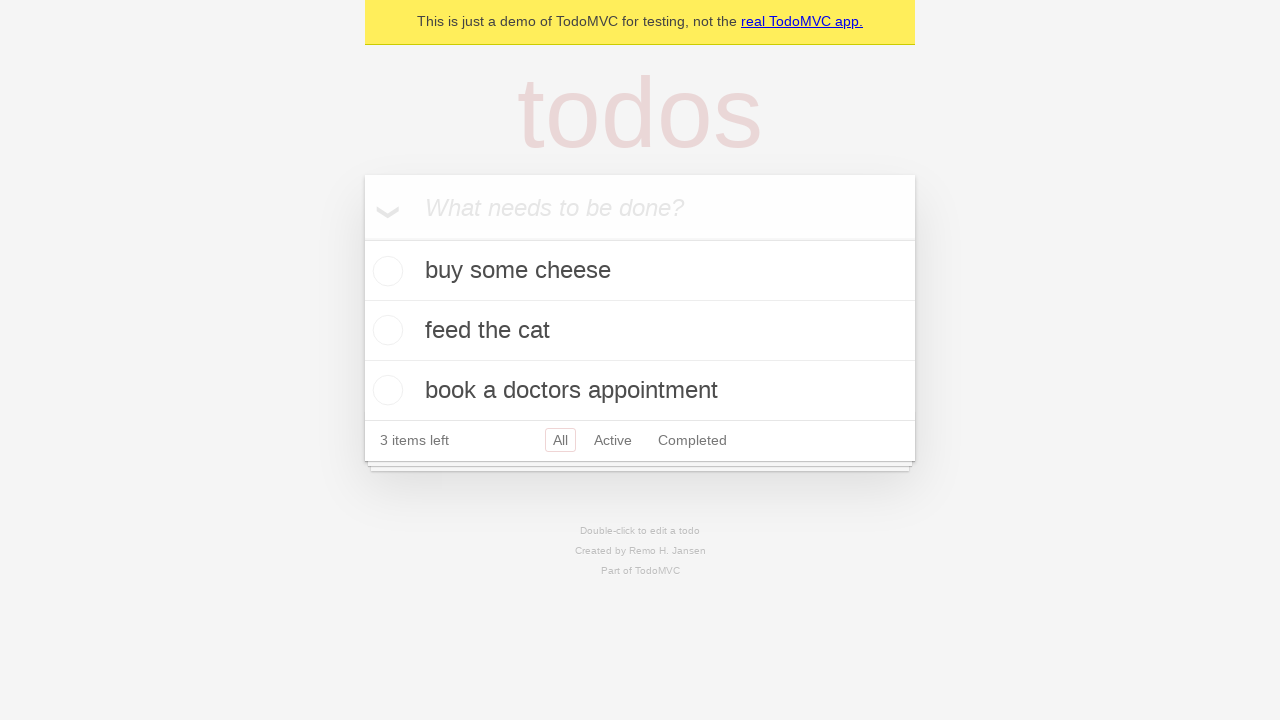

Double-clicked second todo to enter edit mode at (640, 331) on internal:testid=[data-testid="todo-item"s] >> nth=1
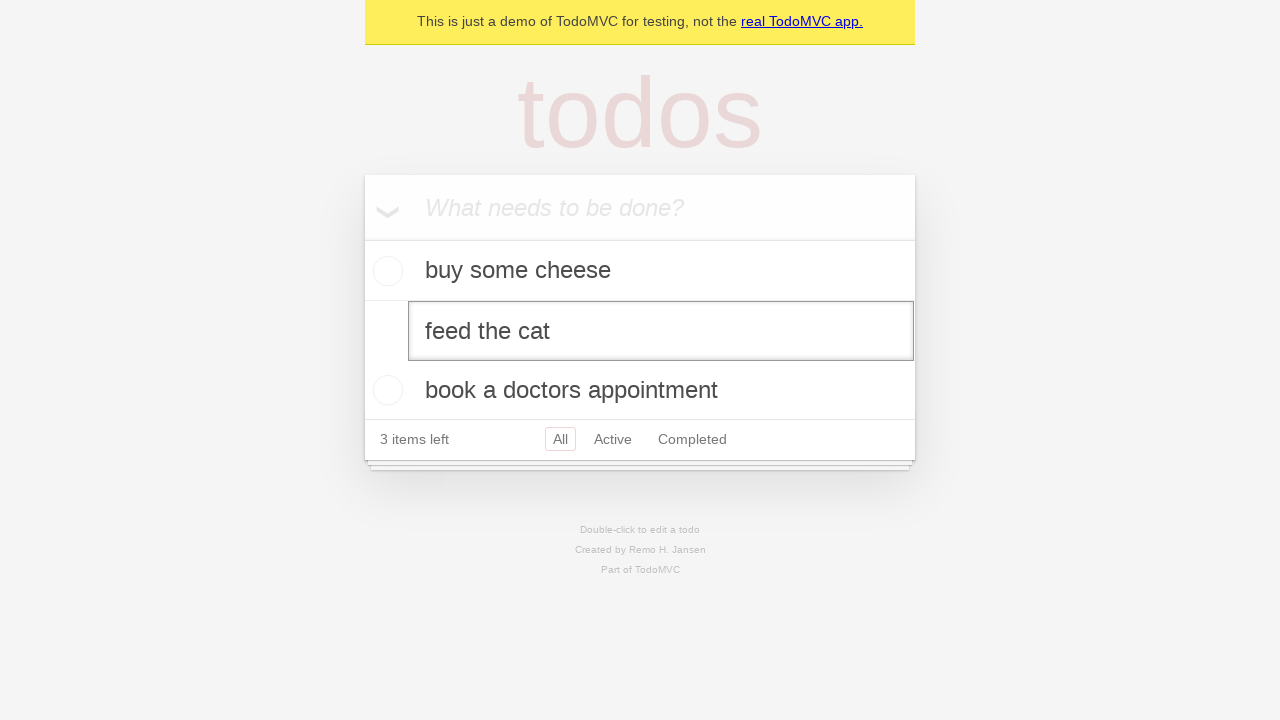

Filled edit input with text containing leading and trailing whitespace on internal:testid=[data-testid="todo-item"s] >> nth=1 >> internal:role=textbox[nam
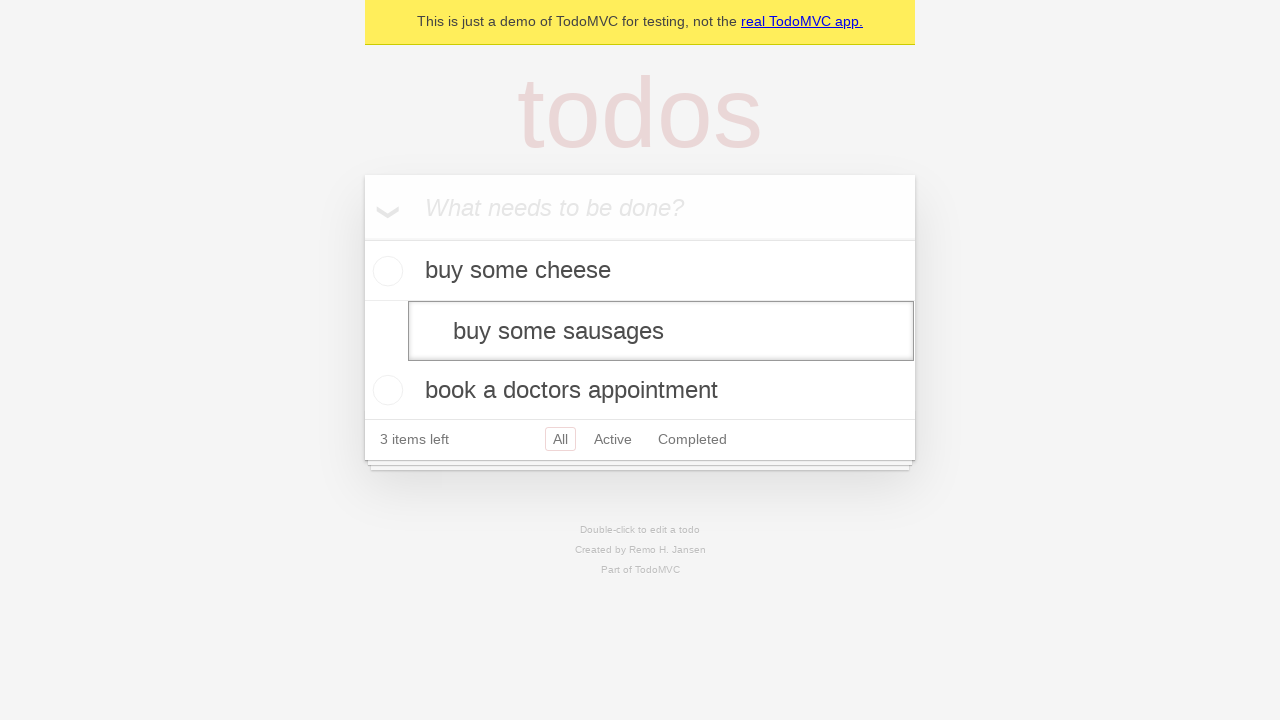

Pressed Enter to save edited todo with whitespace trimming on internal:testid=[data-testid="todo-item"s] >> nth=1 >> internal:role=textbox[nam
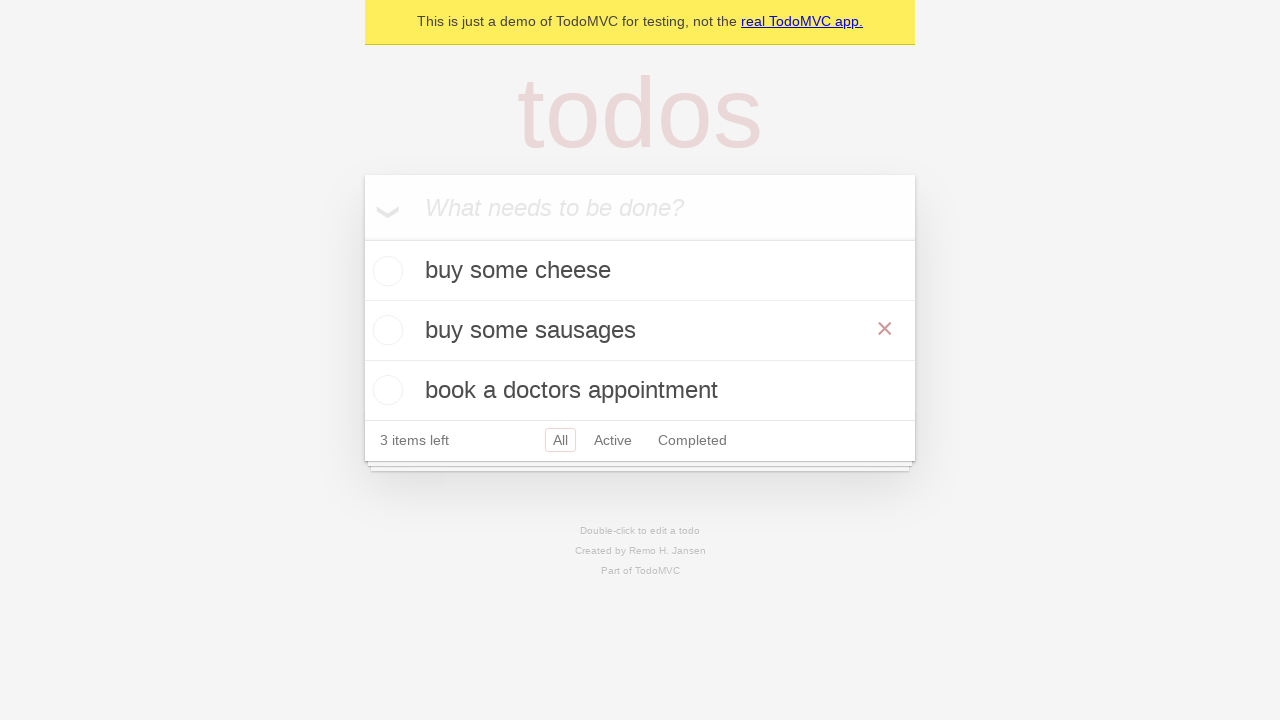

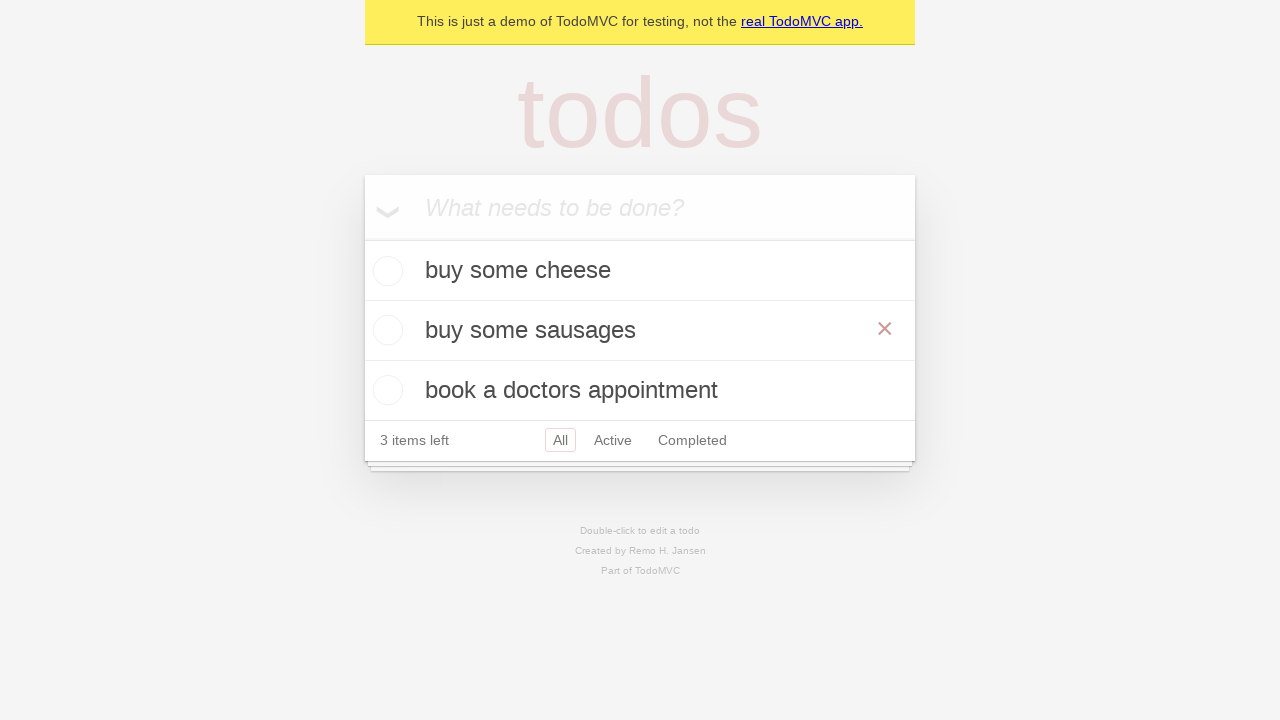